Verifies that the hamburger menu is displayed at the top of the Wildberries homepage

Starting URL: https://www.wildberries.by/

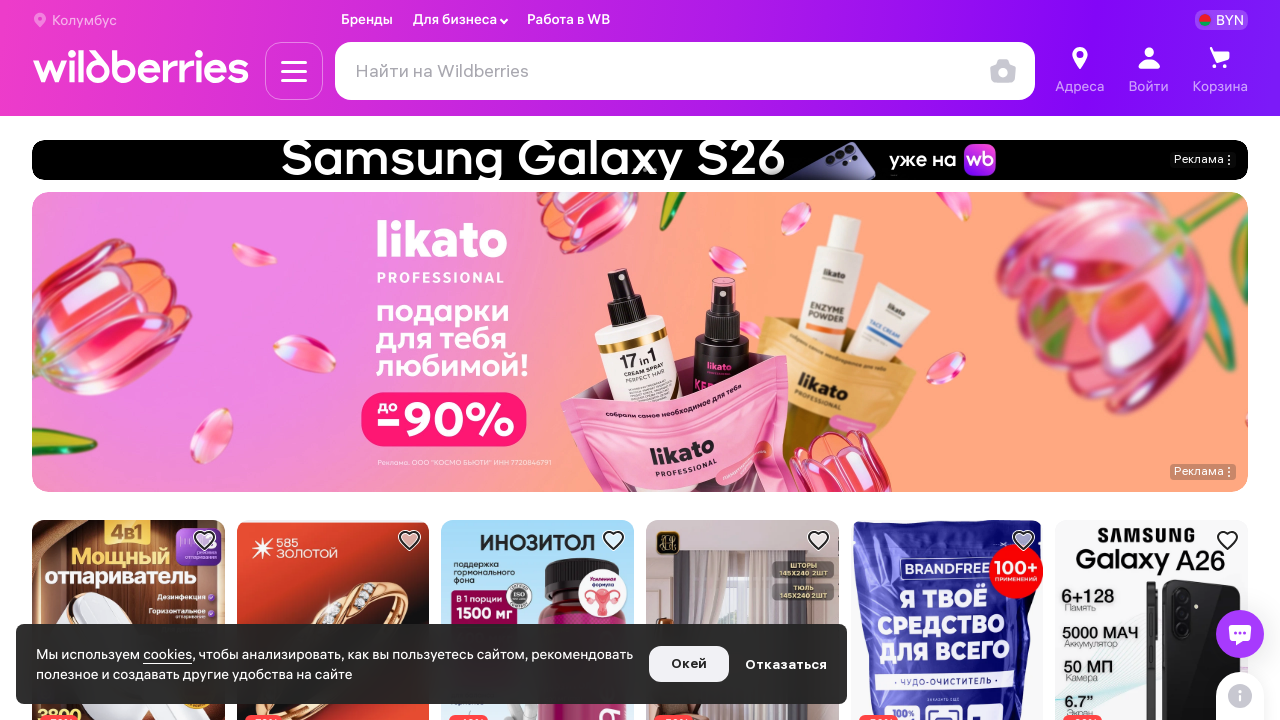

Waited for hamburger menu selector to be present in DOM
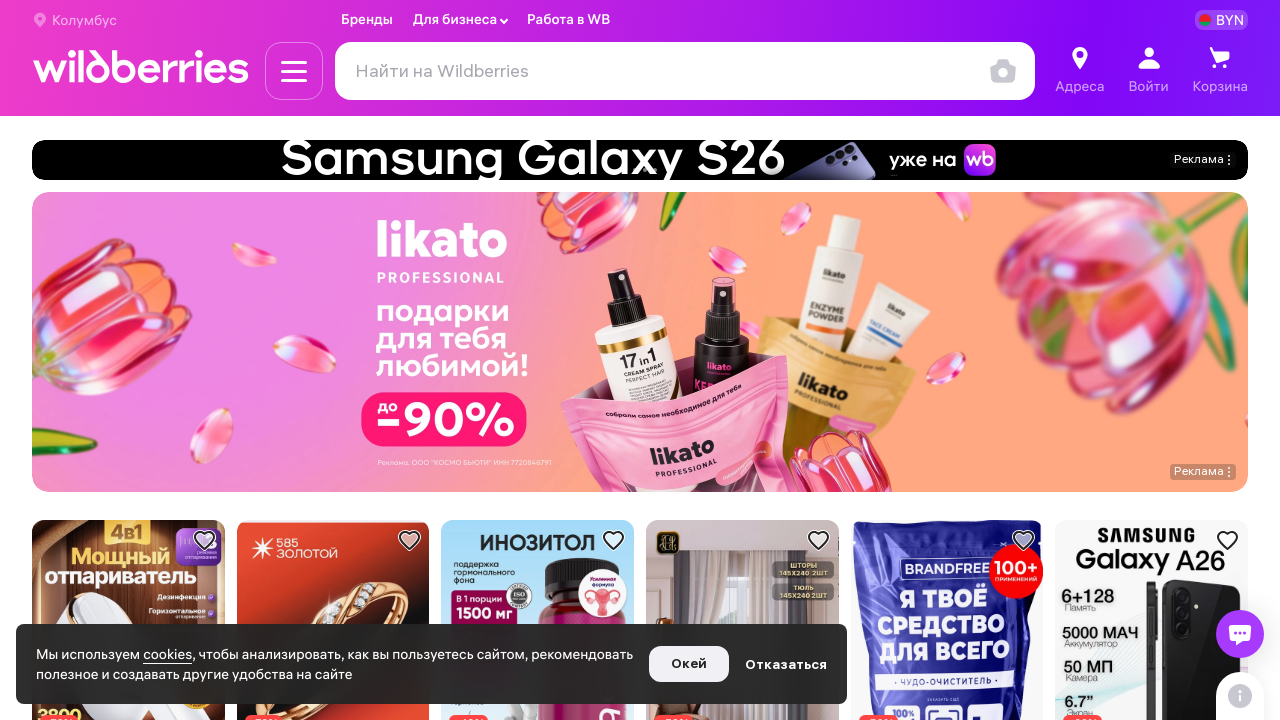

Located hamburger menu element
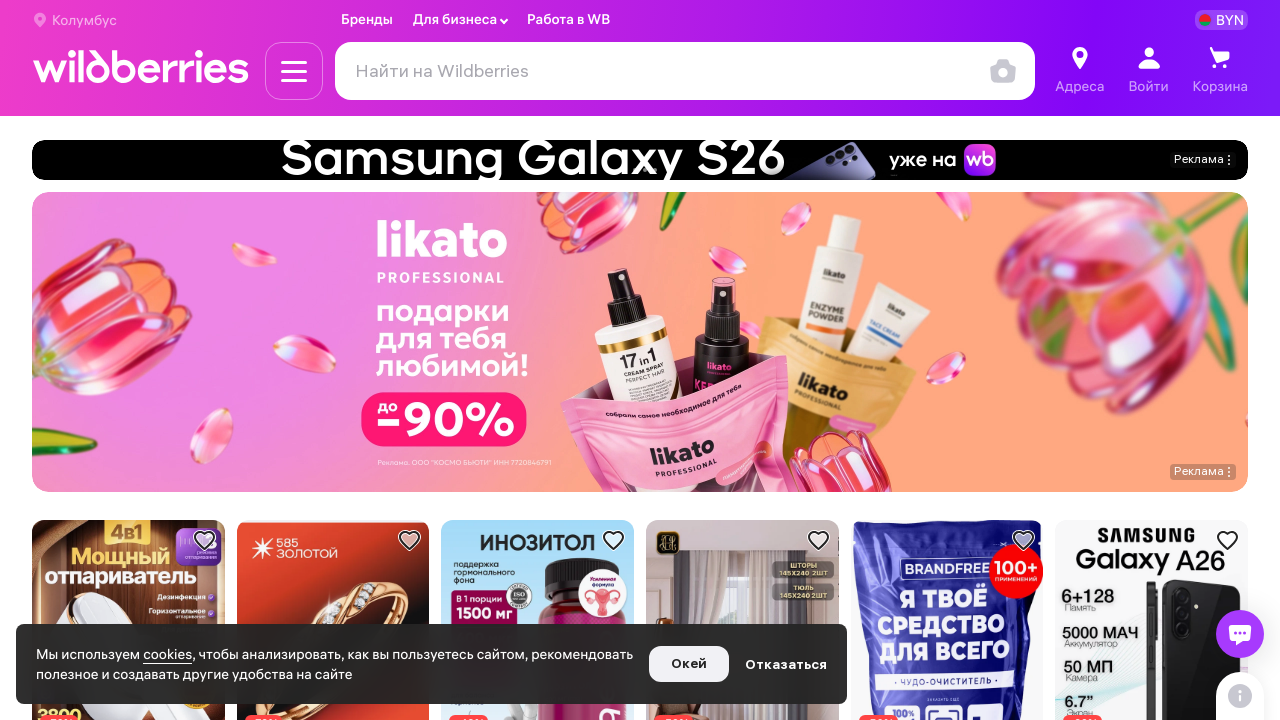

Verified hamburger menu is visible at the top of Wildberries homepage
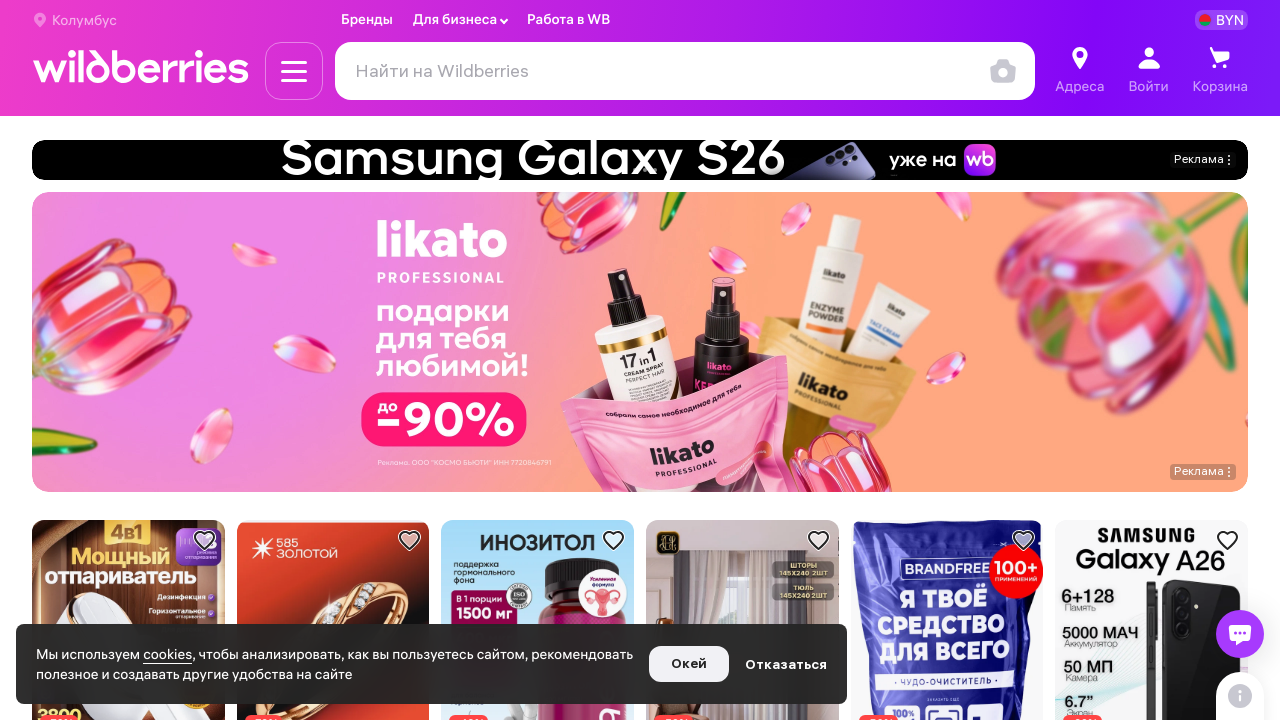

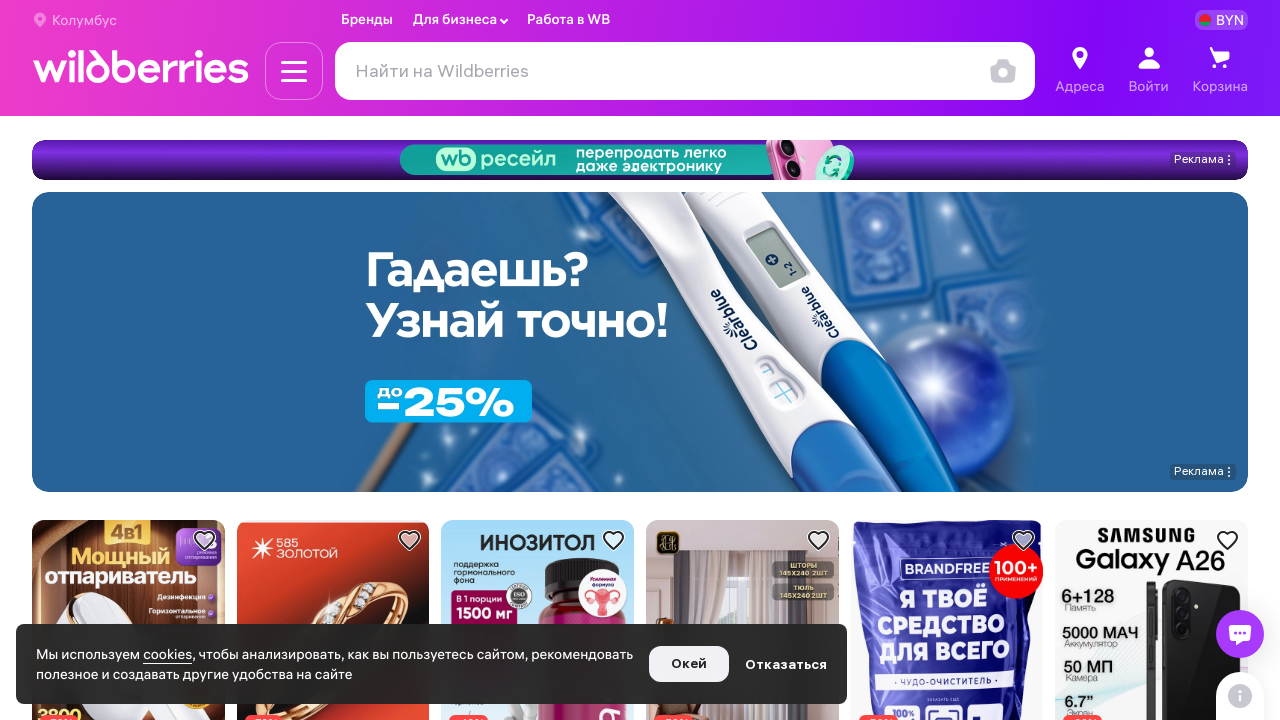